Tests context menu functionality by right-clicking on a designated area and verifying the JavaScript alert contains the expected text

Starting URL: https://the-internet.herokuapp.com/

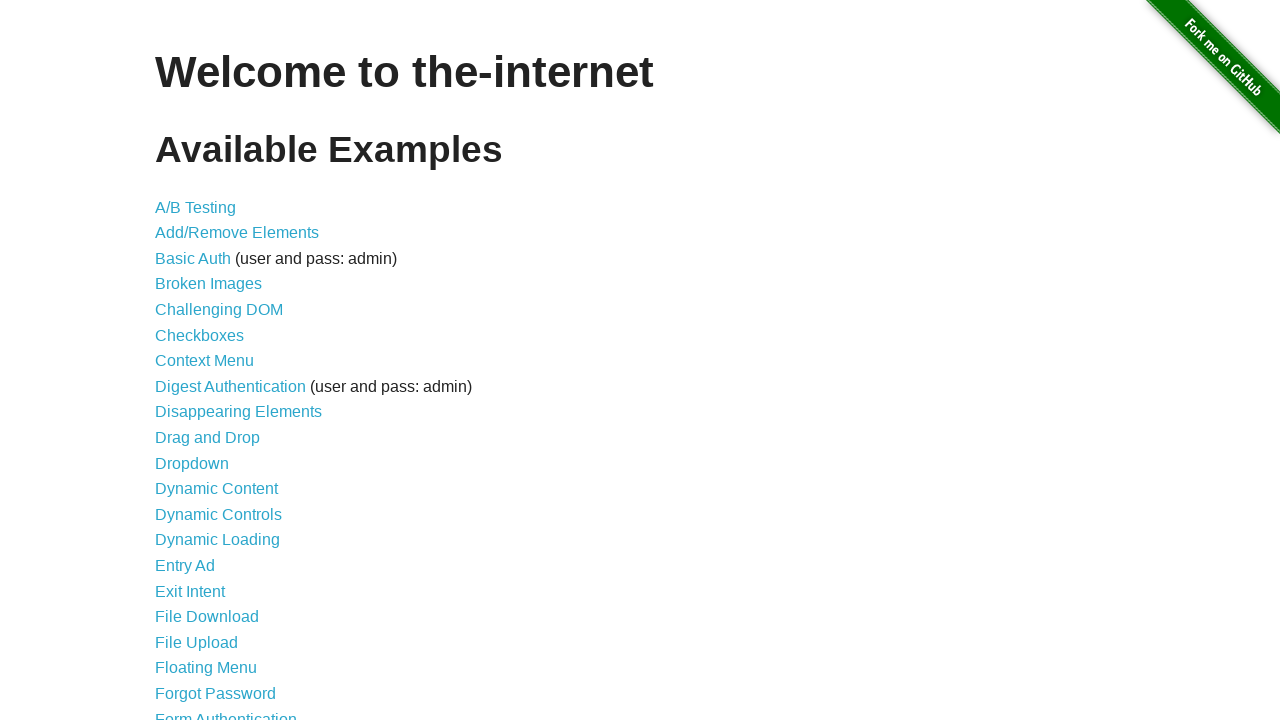

Clicked on Context Menu link at (204, 361) on xpath=//a[@href='/context_menu']
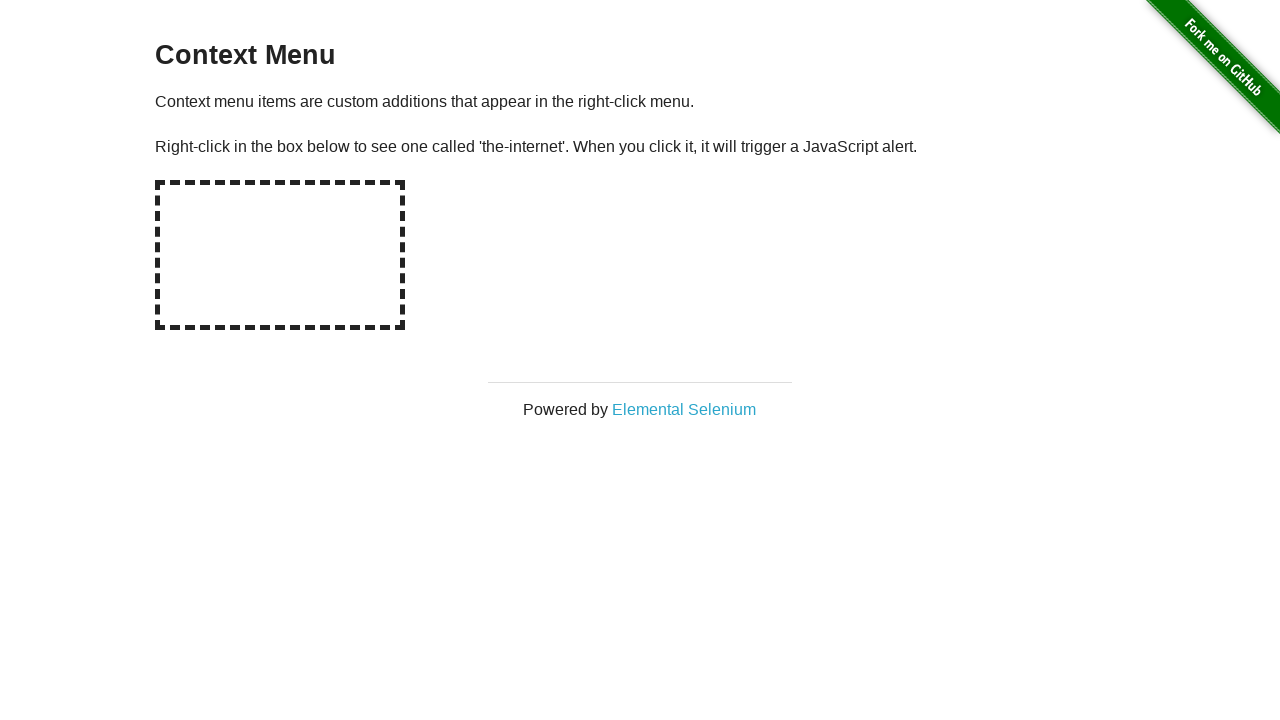

Hot-spot element is visible
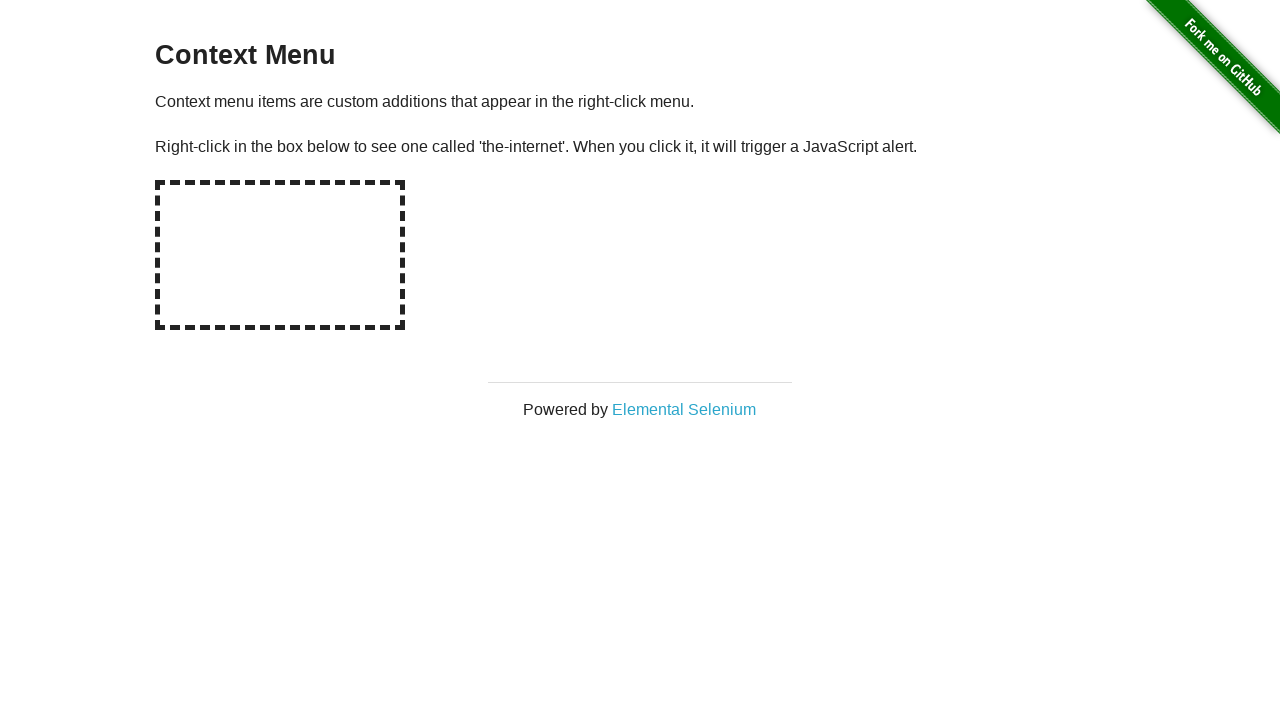

Set up dialog handler to capture alert text
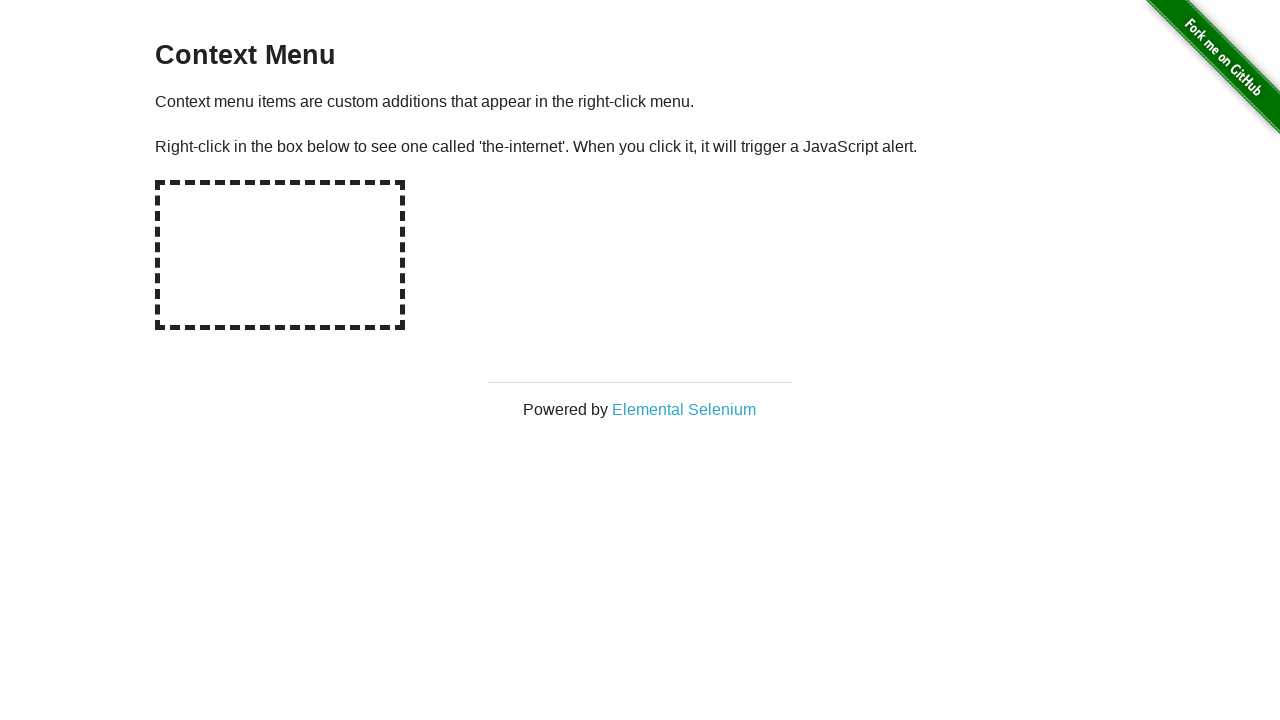

Right-clicked on the hot-spot box at (280, 255) on #hot-spot
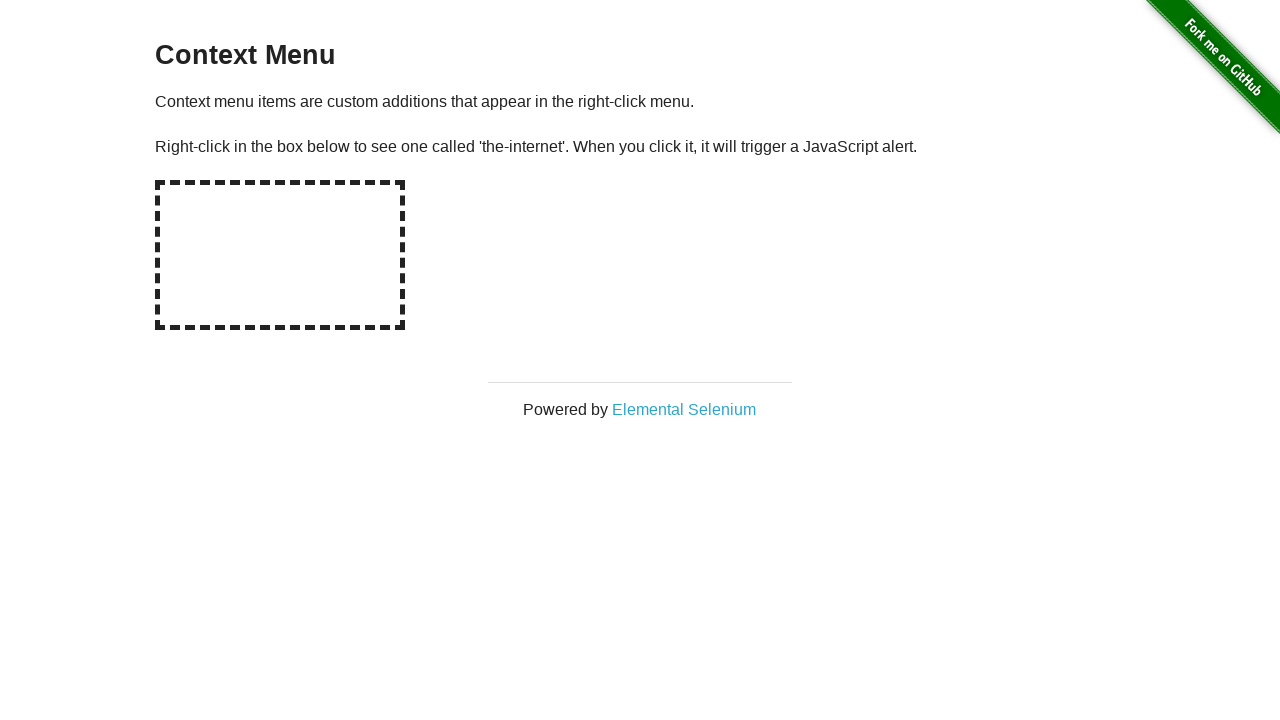

Waited 500ms for dialog handling
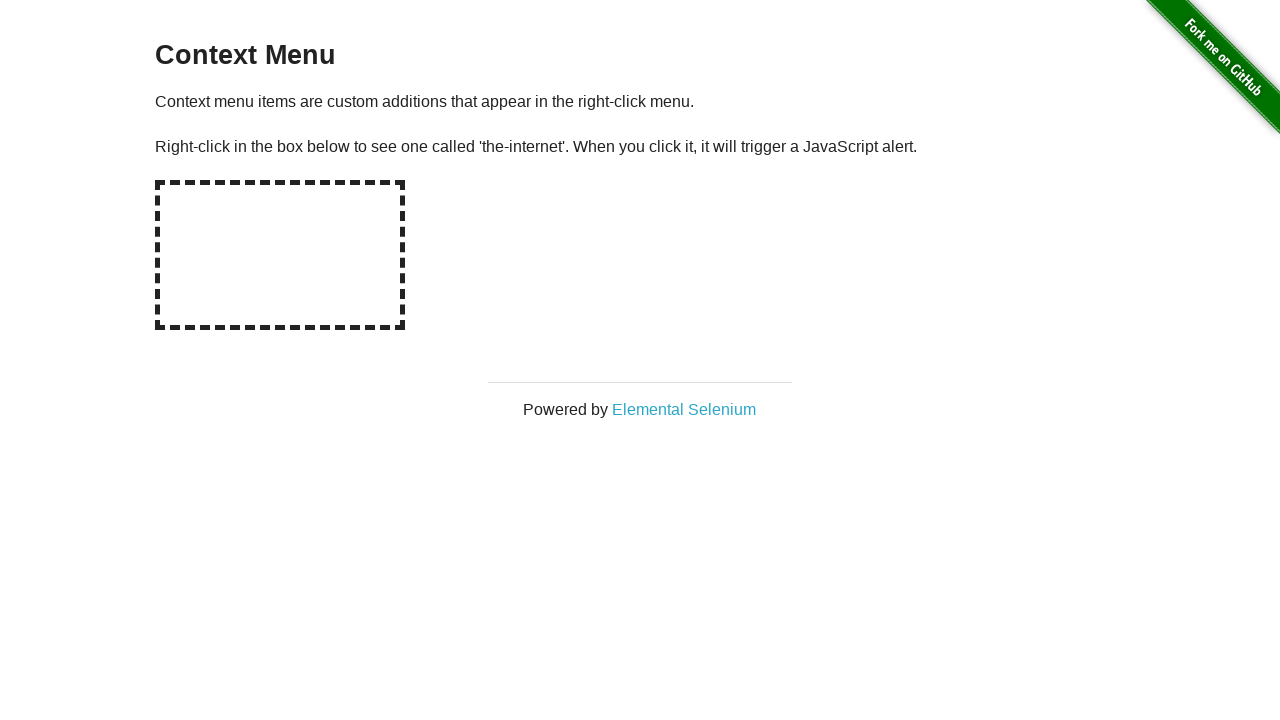

Verified alert text is 'You selected a context menu'
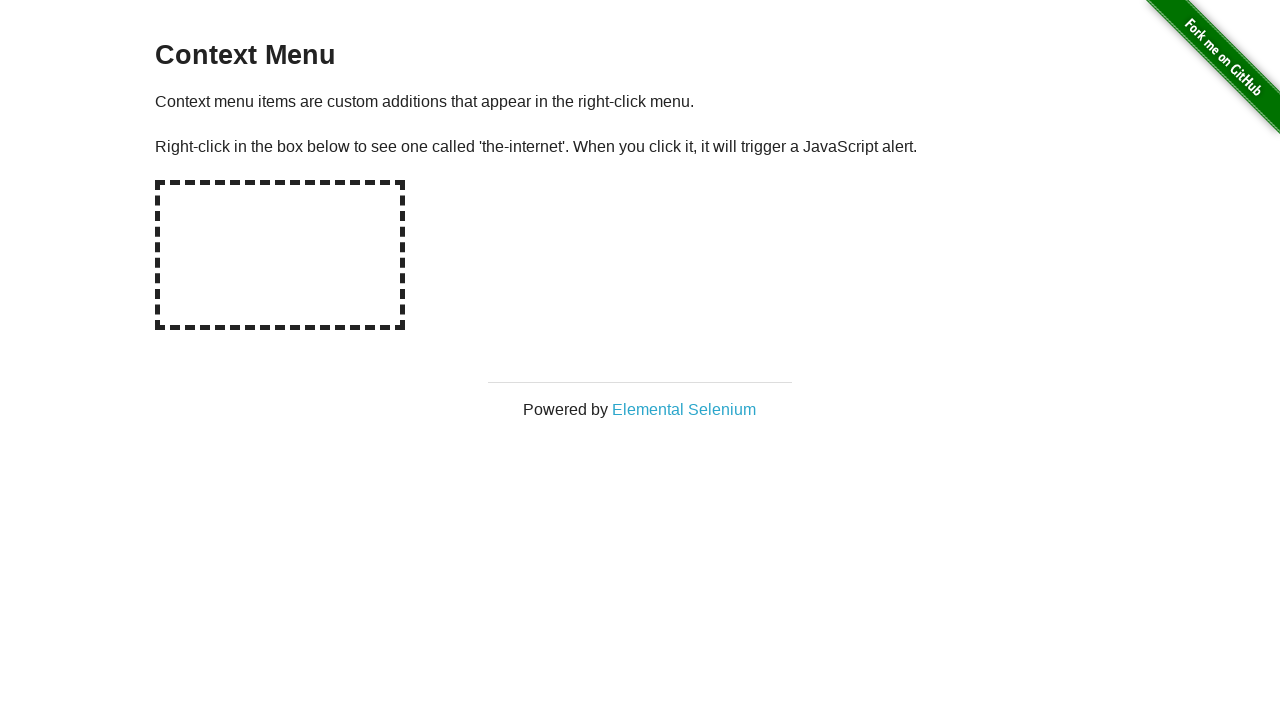

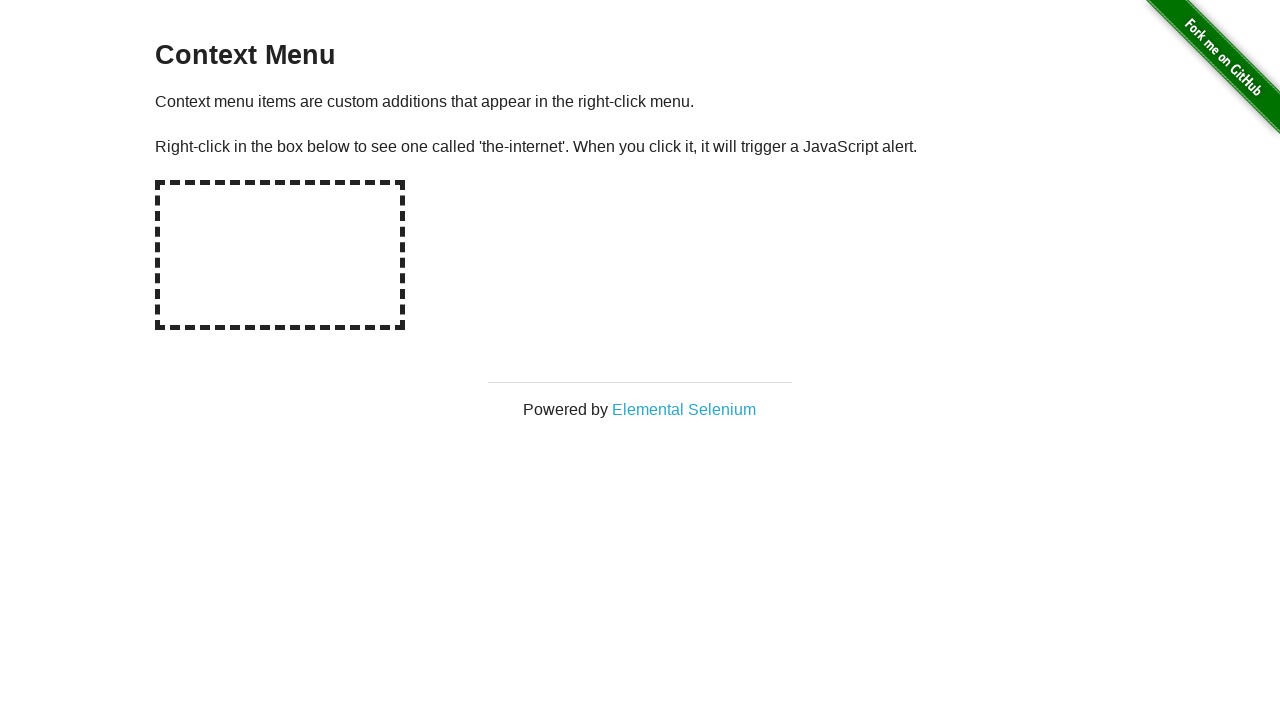